Tests window handling functionality by clicking to open a separate window, switching to it, interacting with an element on the new window, and closing it

Starting URL: https://demo.automationtesting.in/Windows.html

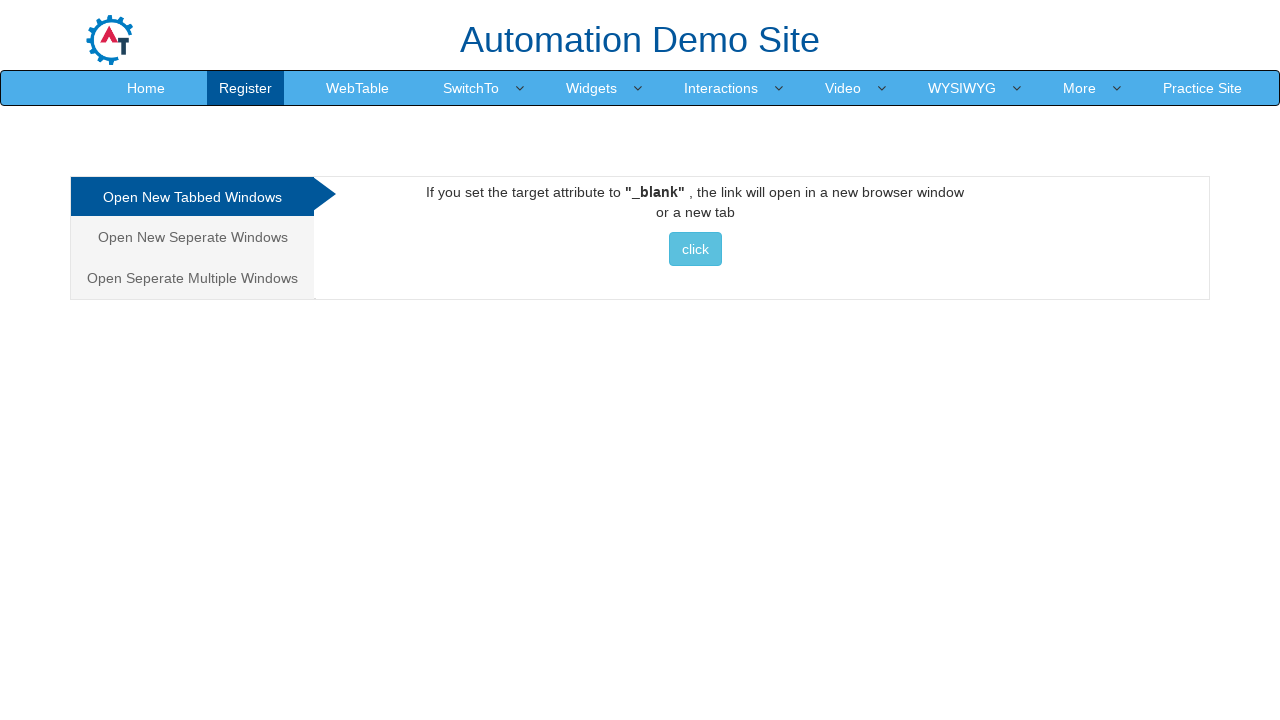

Clicked on the 'Separate Multiple Windows' tab at (192, 237) on xpath=/html/body/div[1]/div/div/div/div[1]/ul/li[2]/a
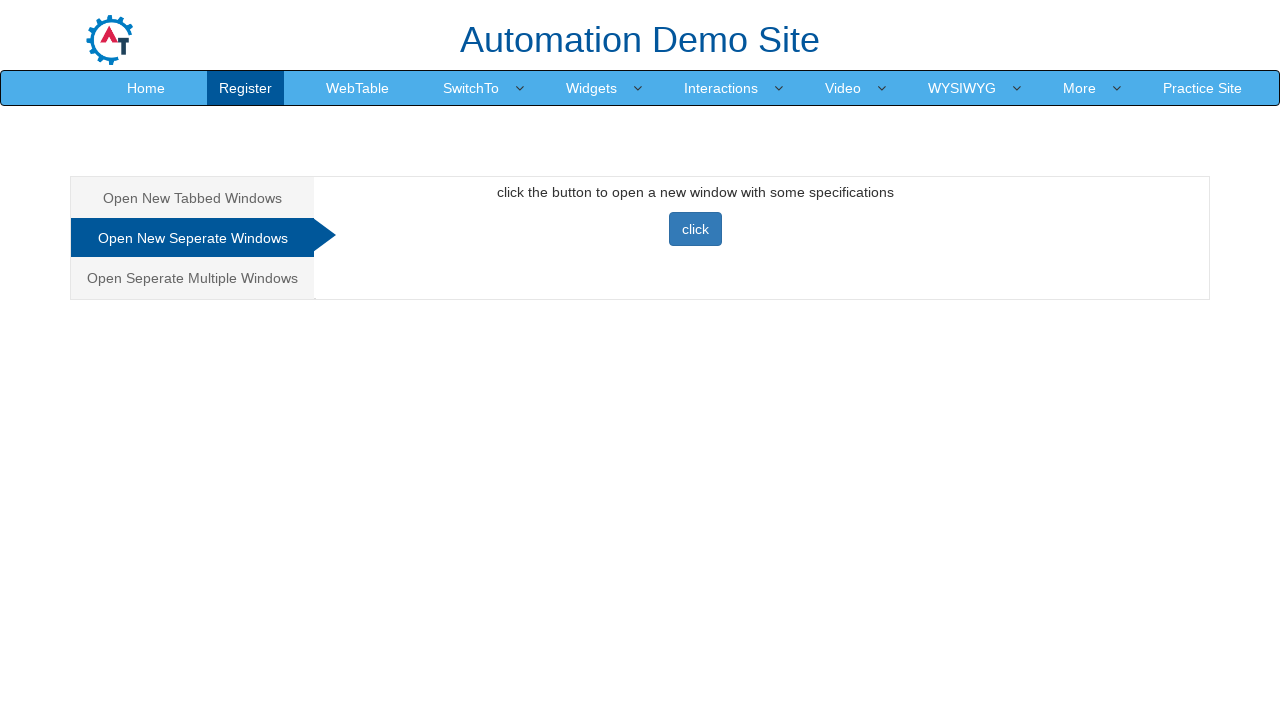

Clicked button to open separate window, popup expected at (695, 229) on #Seperate button
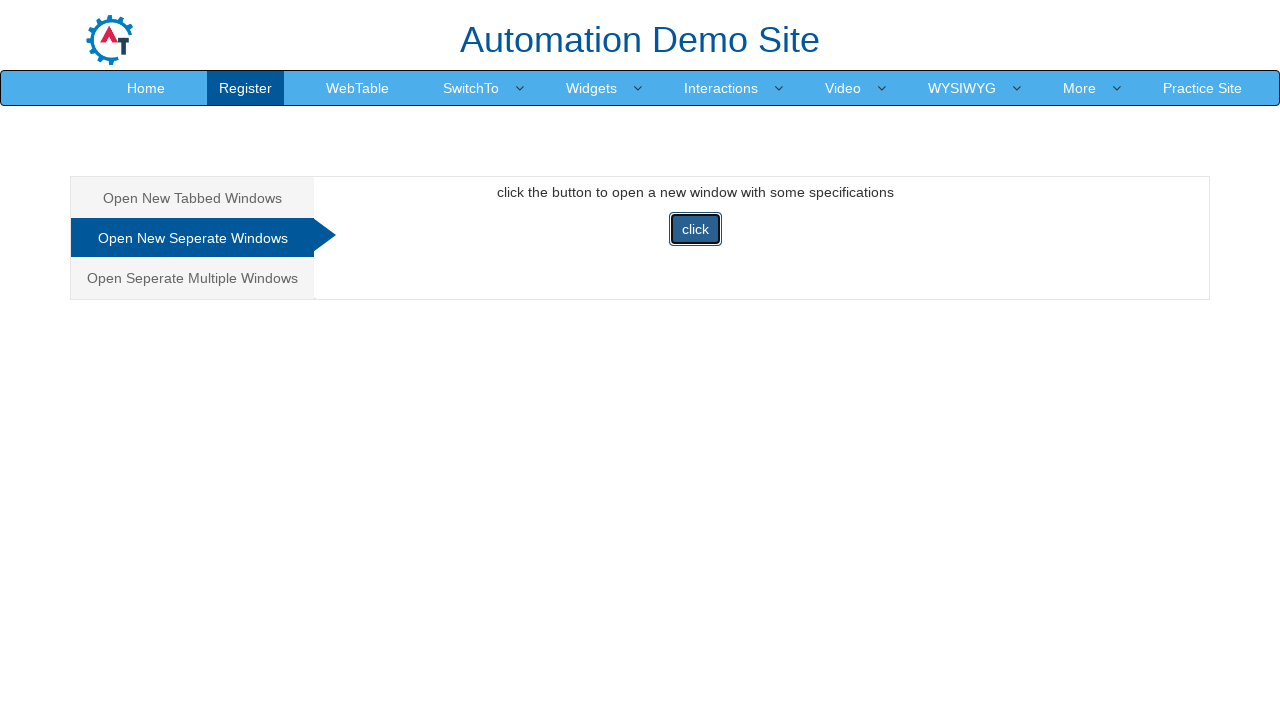

Captured new popup window
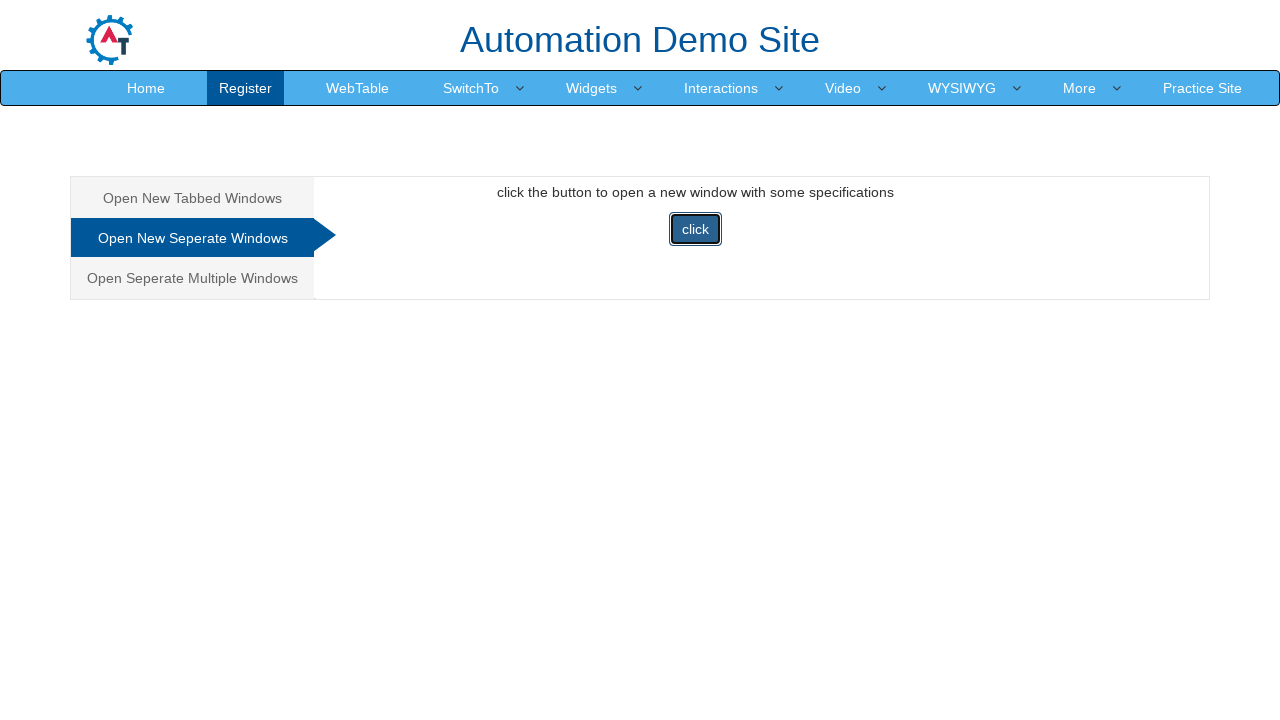

New popup window finished loading
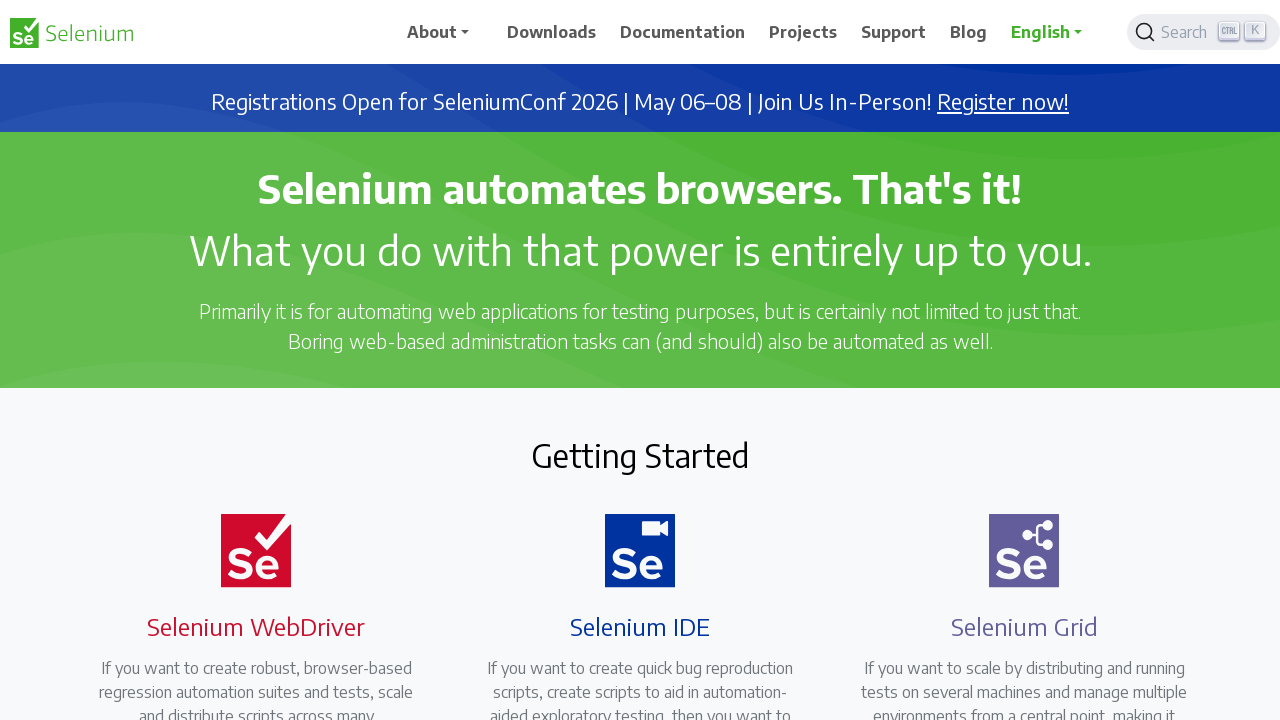

Verified popup window contains 'Selenium' in title
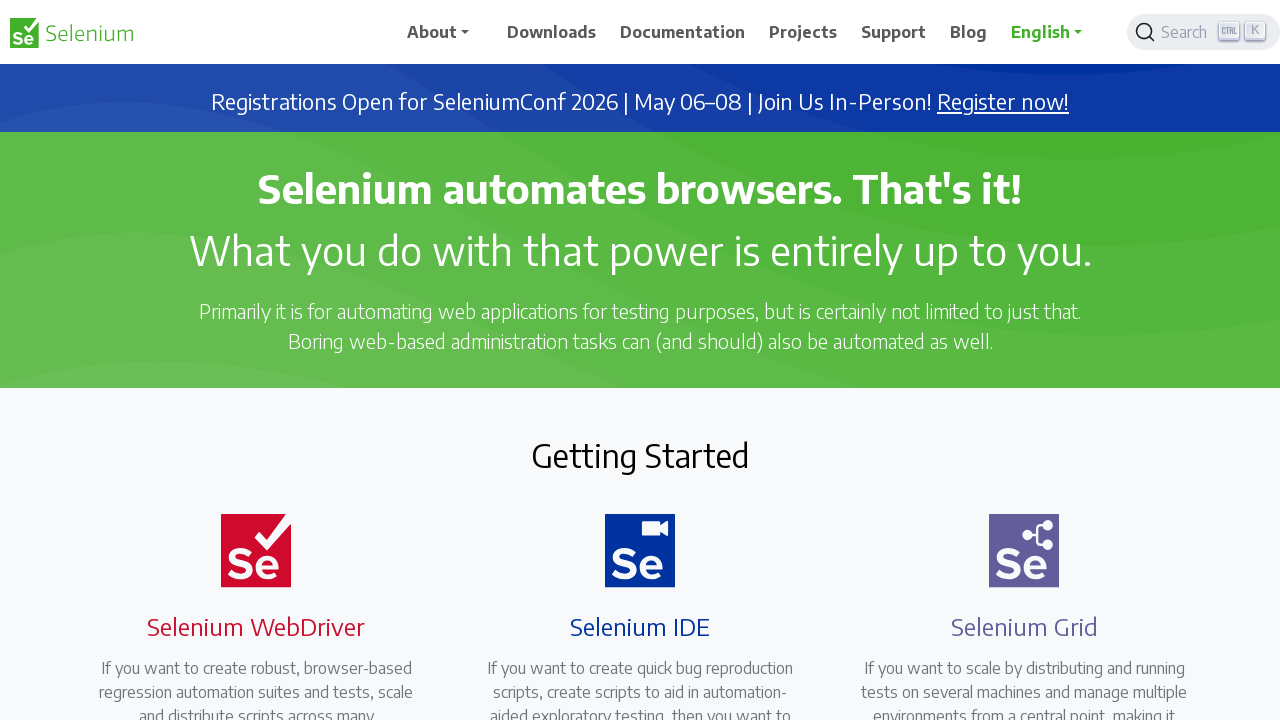

Clicked navigation element in the popup window at (969, 32) on xpath=//*[@id='main_navbar']/ul/li[6]/a/span
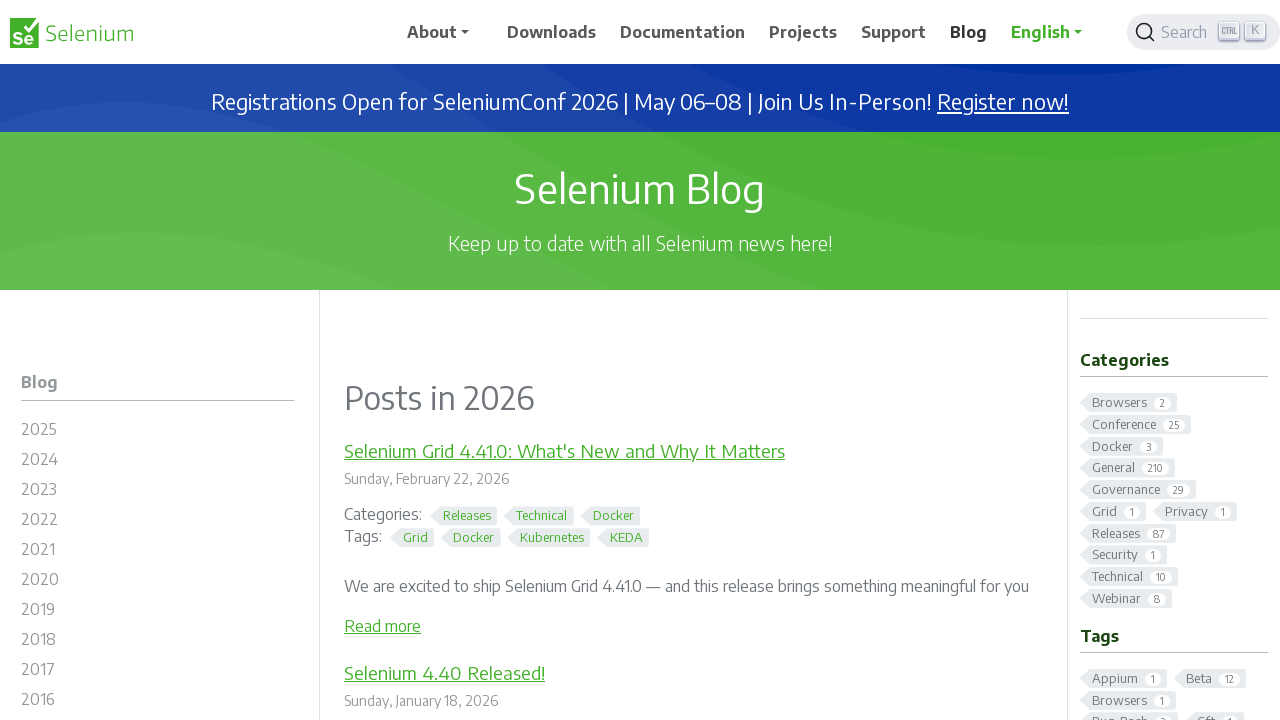

Closed the popup window
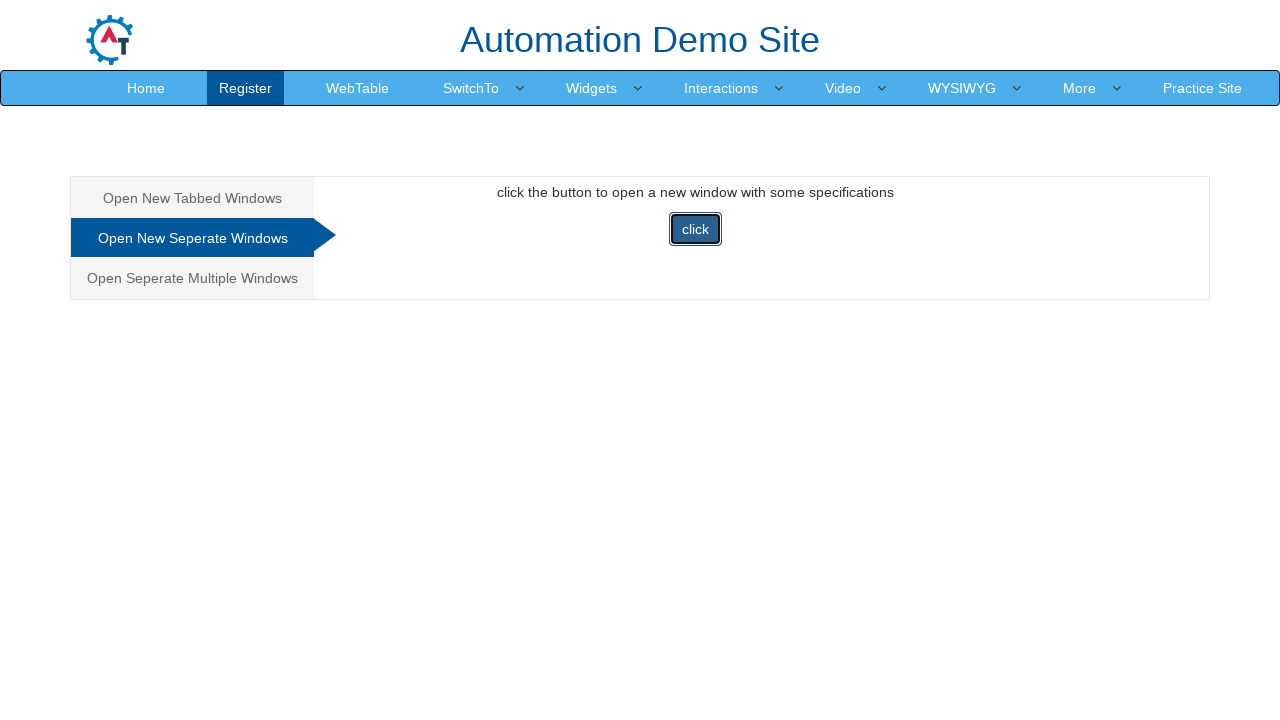

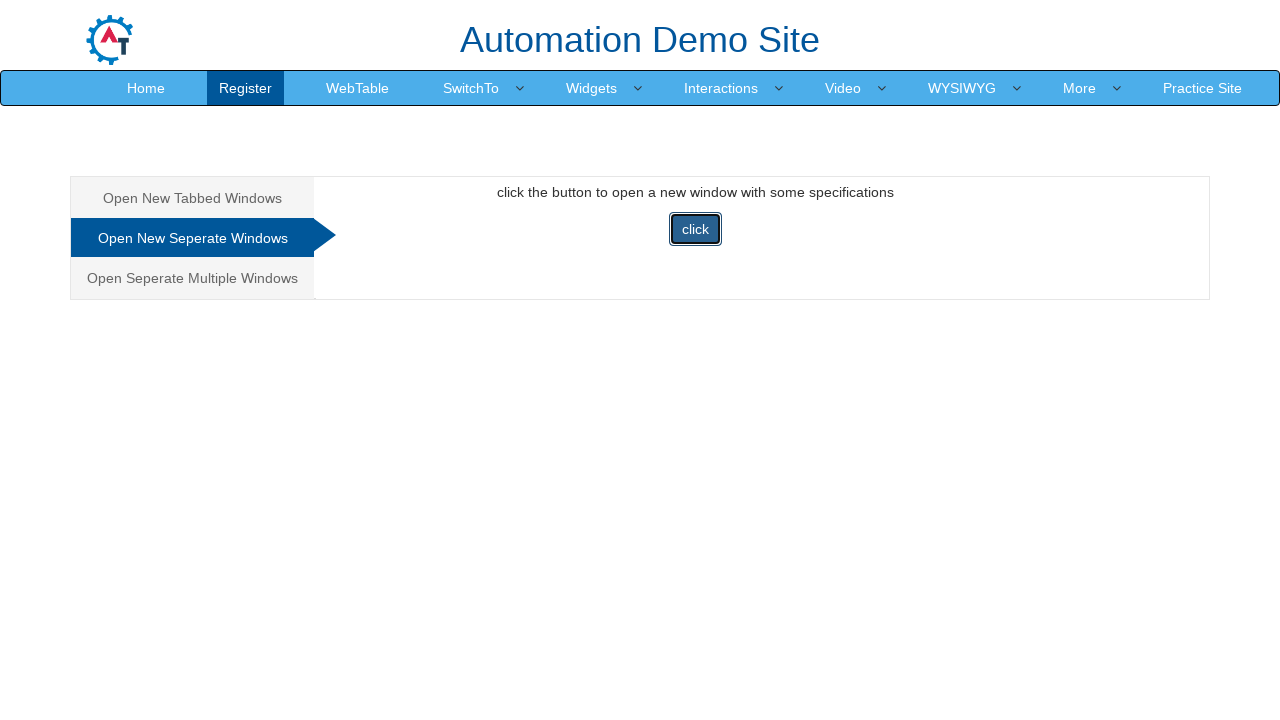